Tests drag and drop functionality on jQueryUI's droppable demo page by dragging an element into a drop zone and verifying the drop was successful

Starting URL: https://jqueryui.com/resources/demos/droppable/default.html

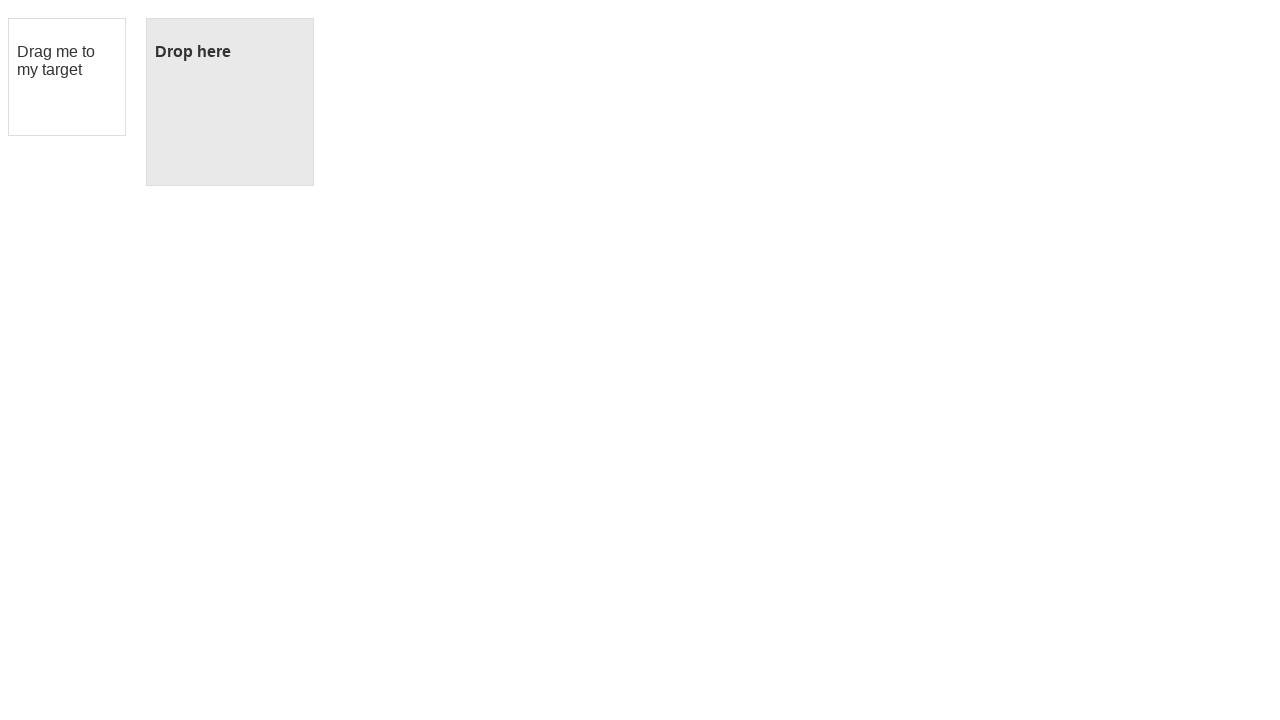

Waited for draggable element to be visible
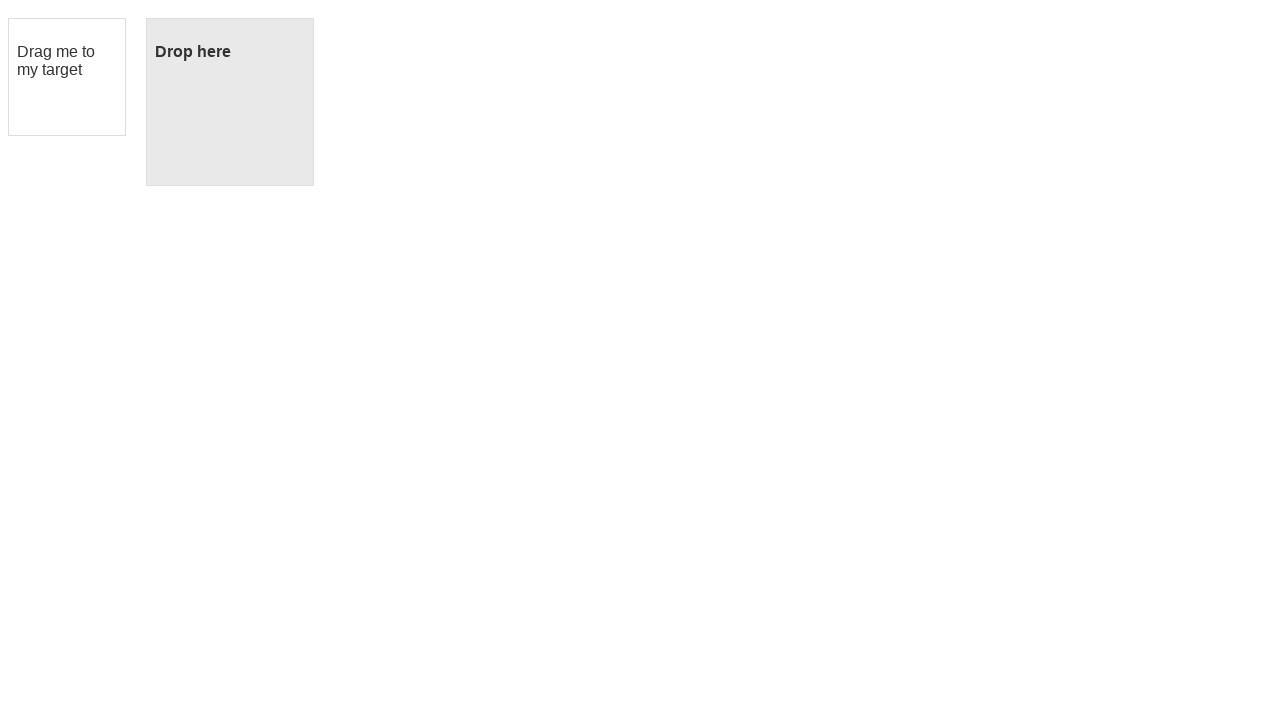

Waited for droppable element to be visible
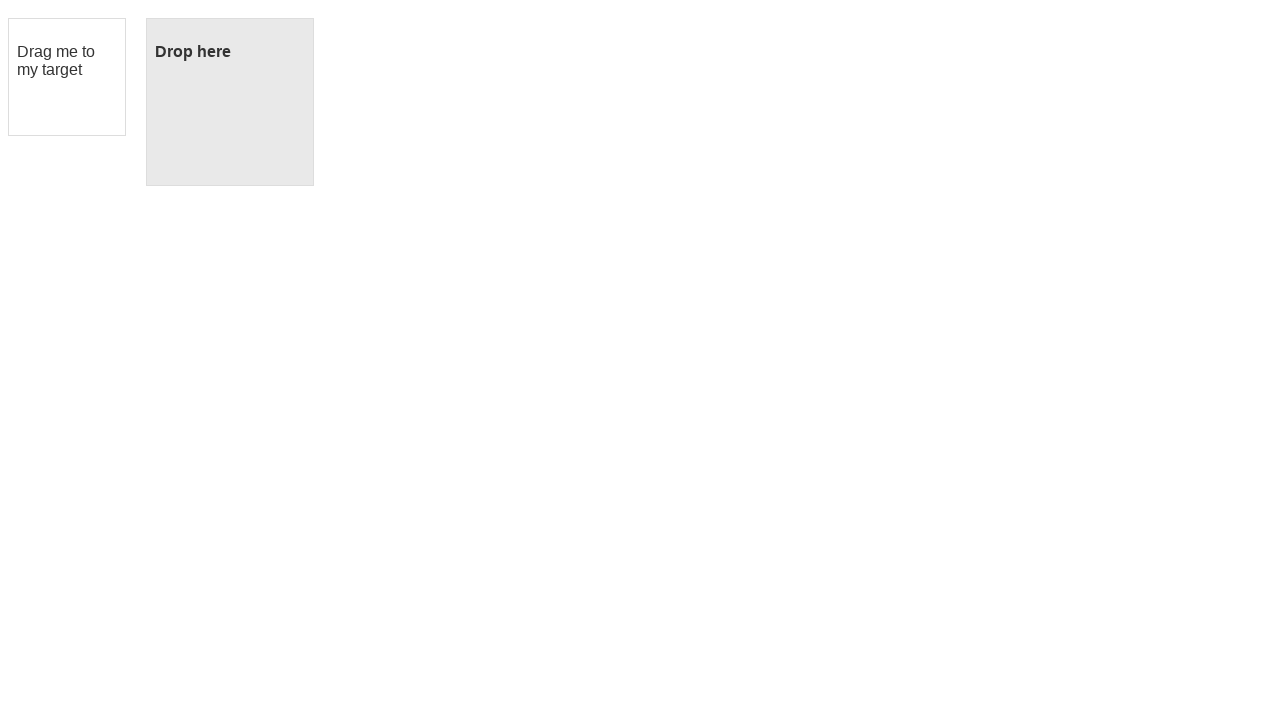

Retrieved drop box text before drag and drop
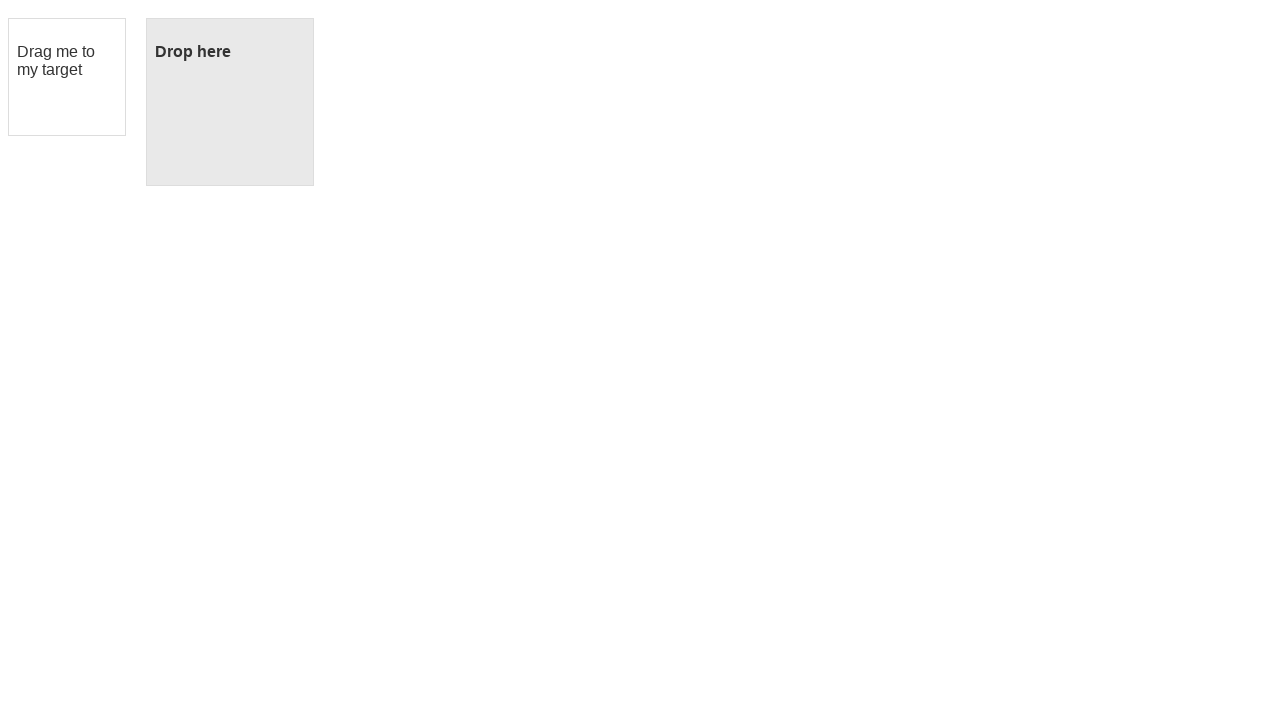

Verified drop box initial text contains 'Drop here'
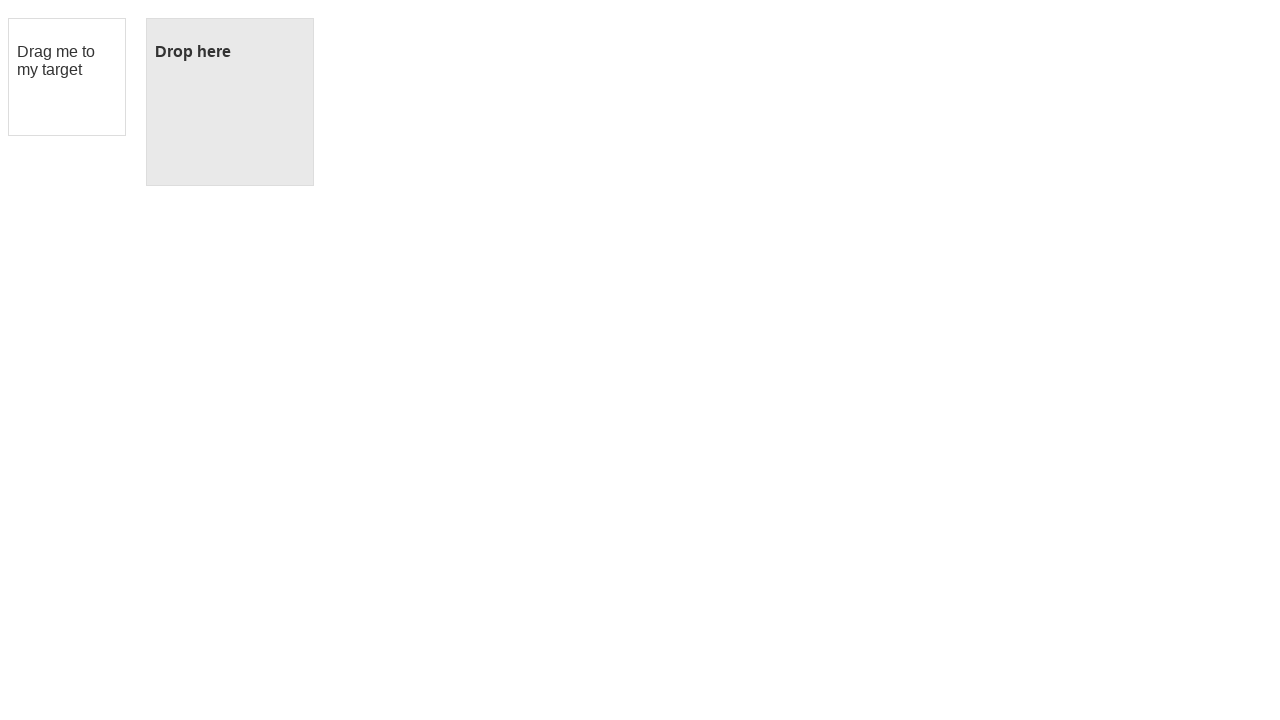

Dragged draggable element into droppable zone at (230, 102)
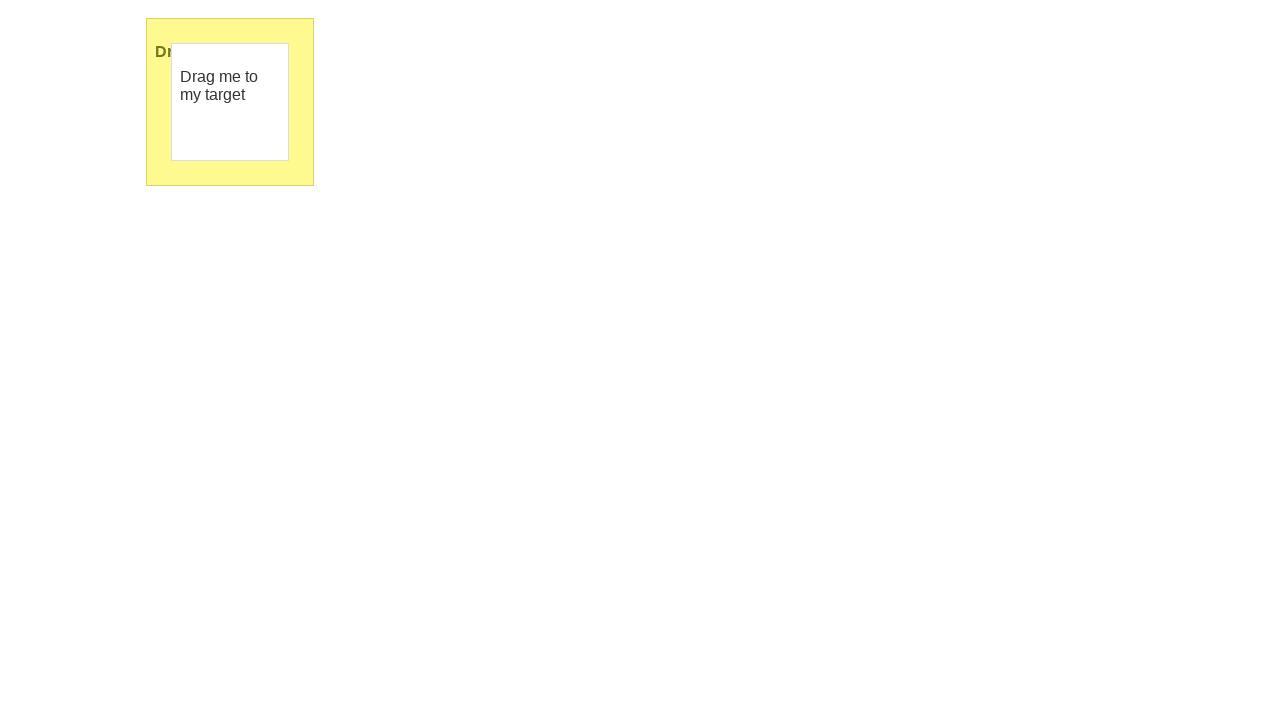

Retrieved drop box text after drag and drop
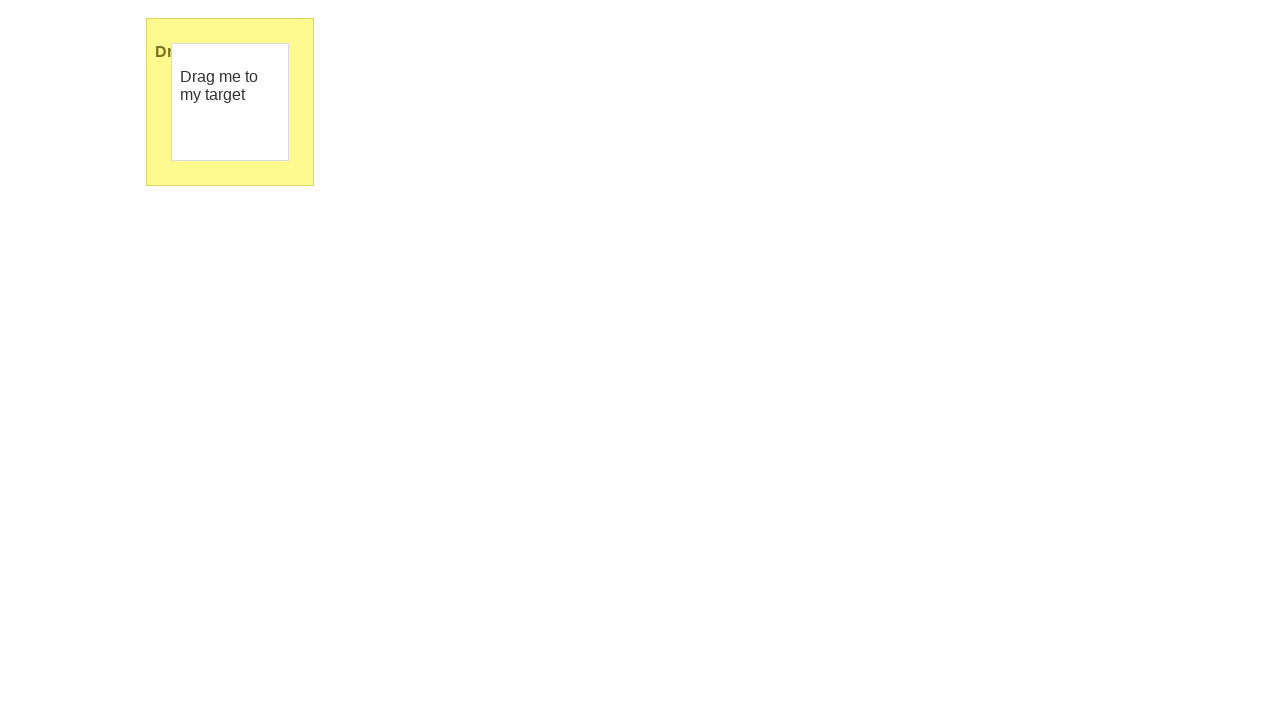

Verified drop box text changed to 'Dropped!' confirming successful drop
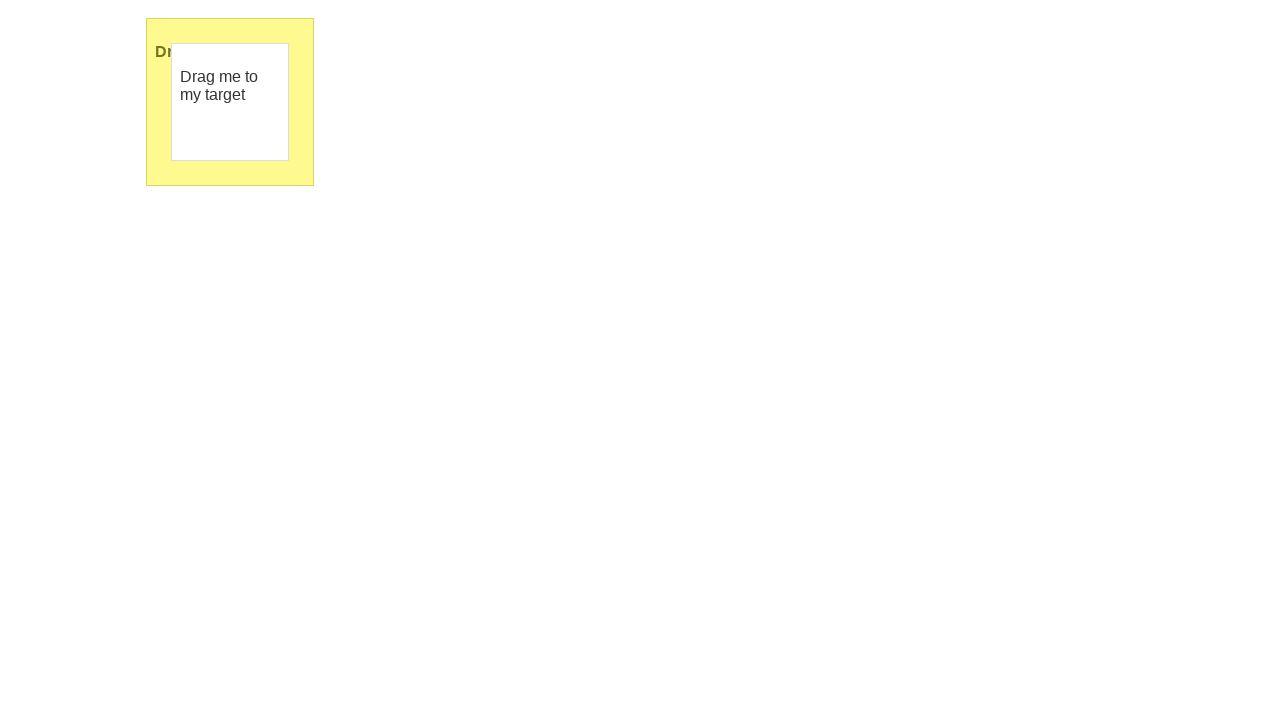

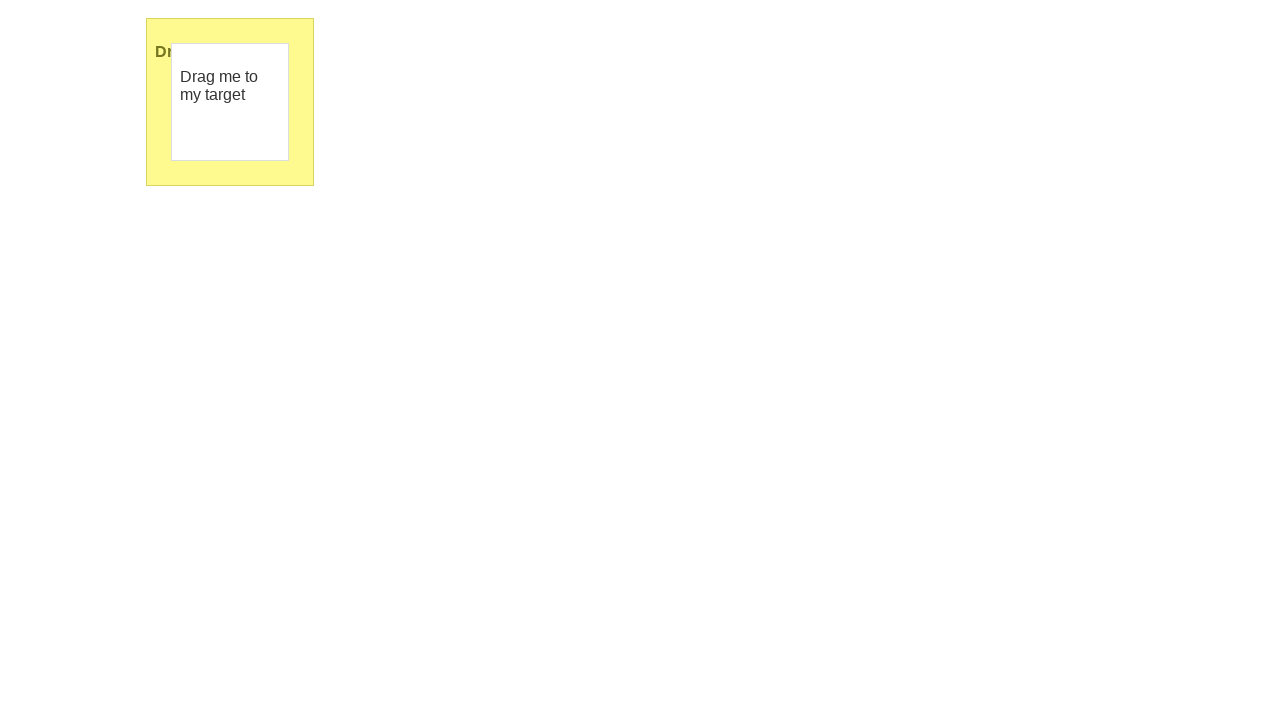